Tests basic form interaction by filling an input field with different methods and verifying the input behavior

Starting URL: https://www.lambdatest.com/selenium-playground/simple-form-demo

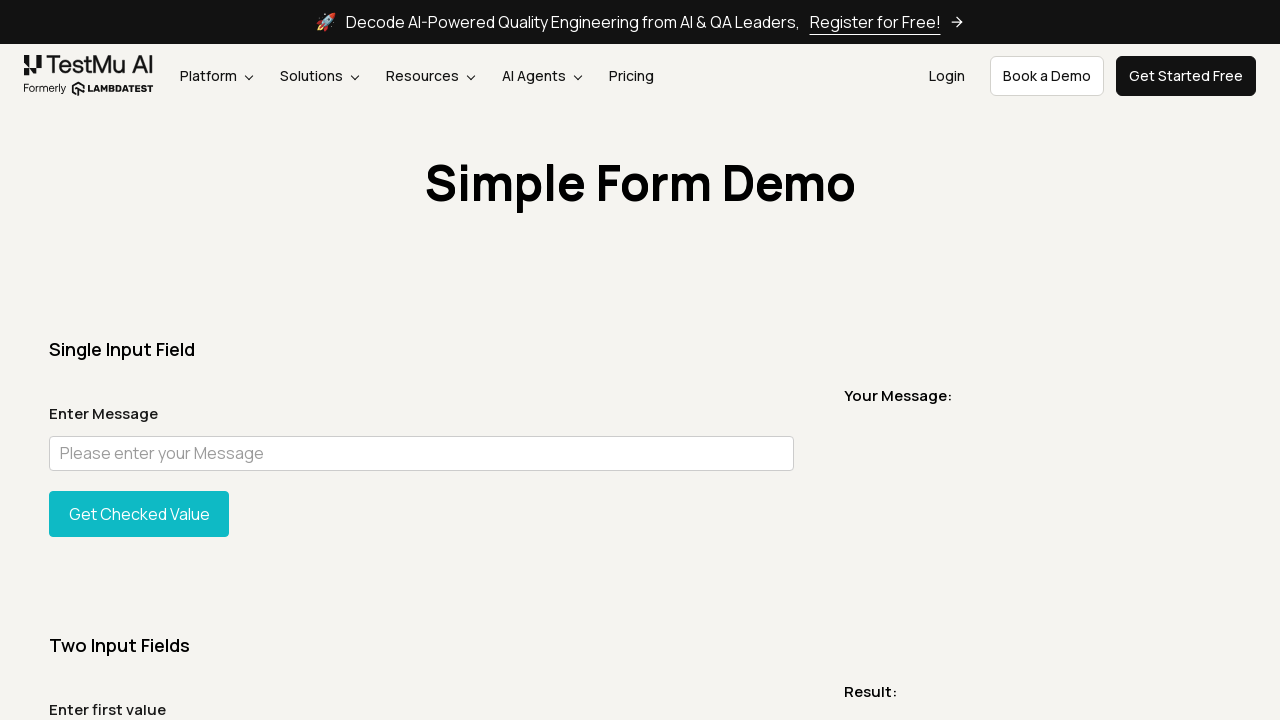

Verified page title contains expected text
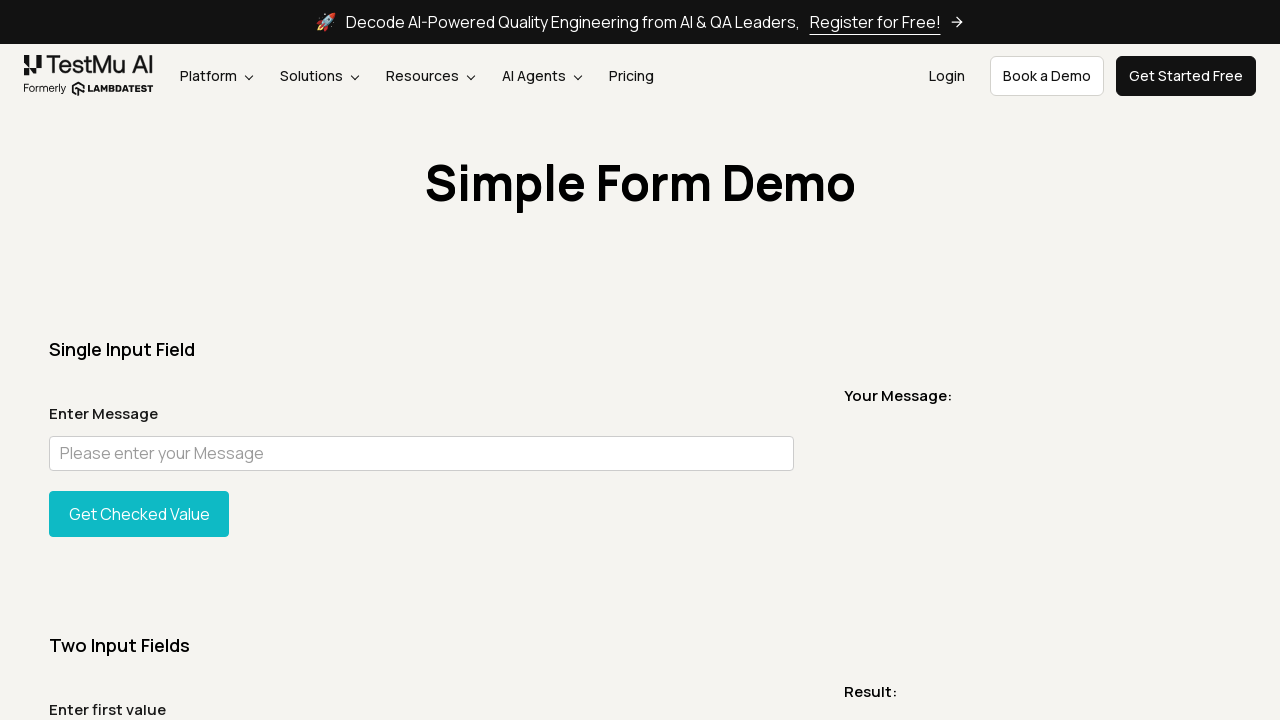

Located user input field with id 'user-message'
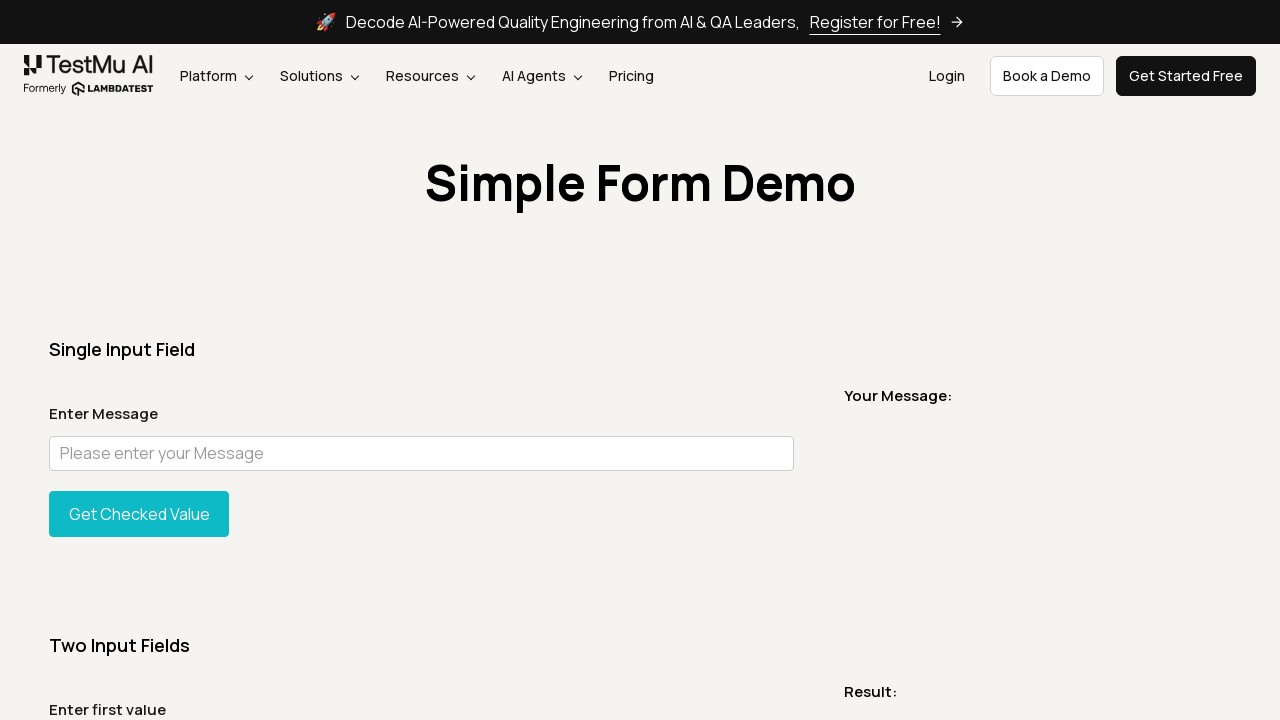

Scrolled input field into view if needed
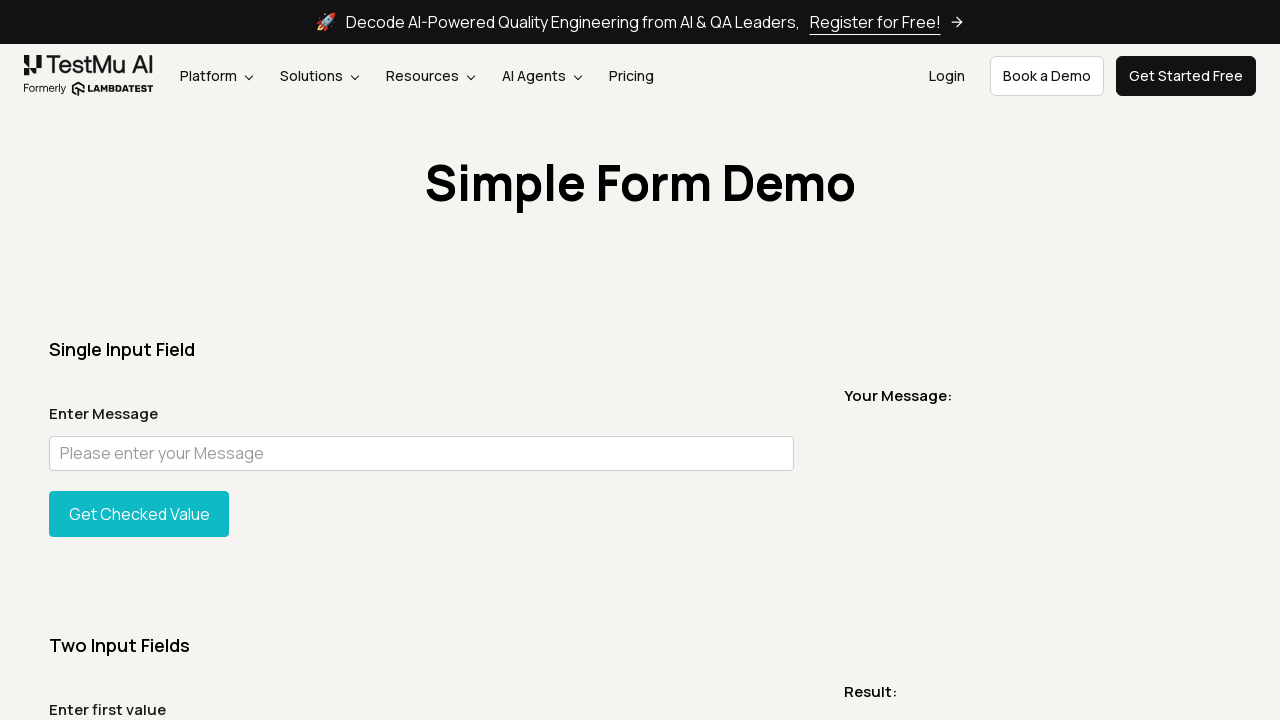

Verified placeholder attribute matches expected text
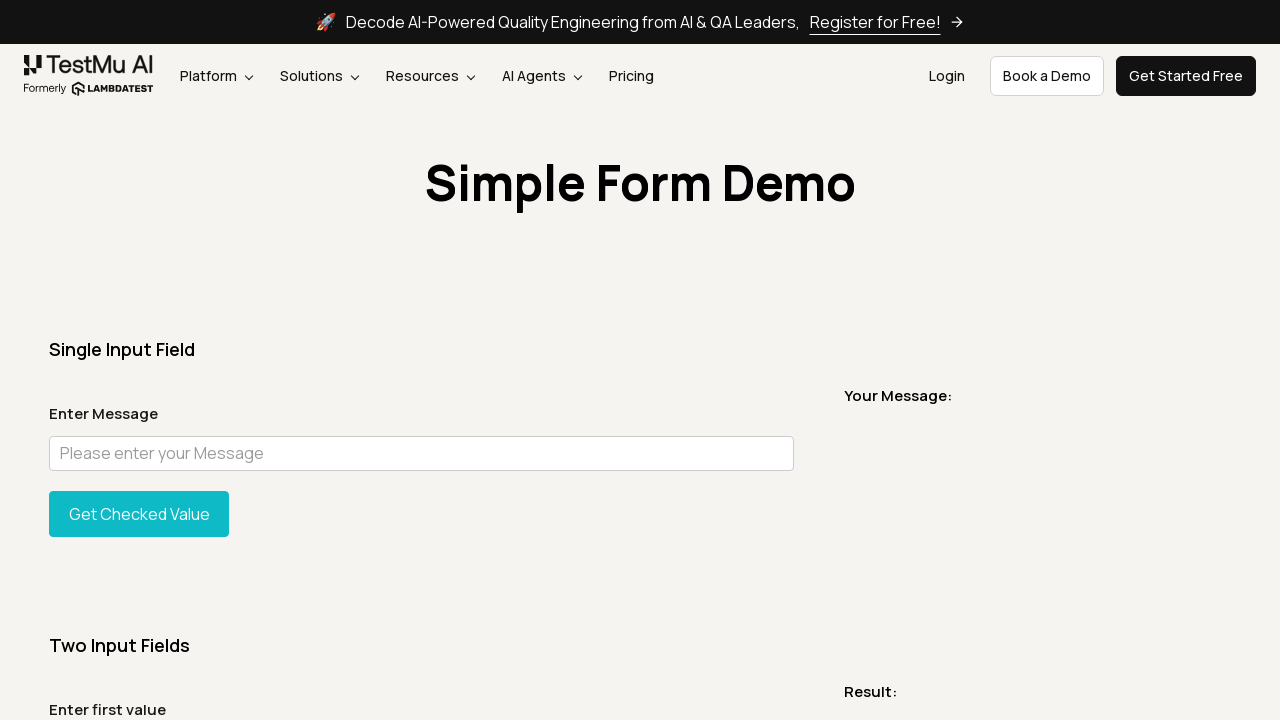

Typed 'test' into the input field (appended to existing value) on input#user-message
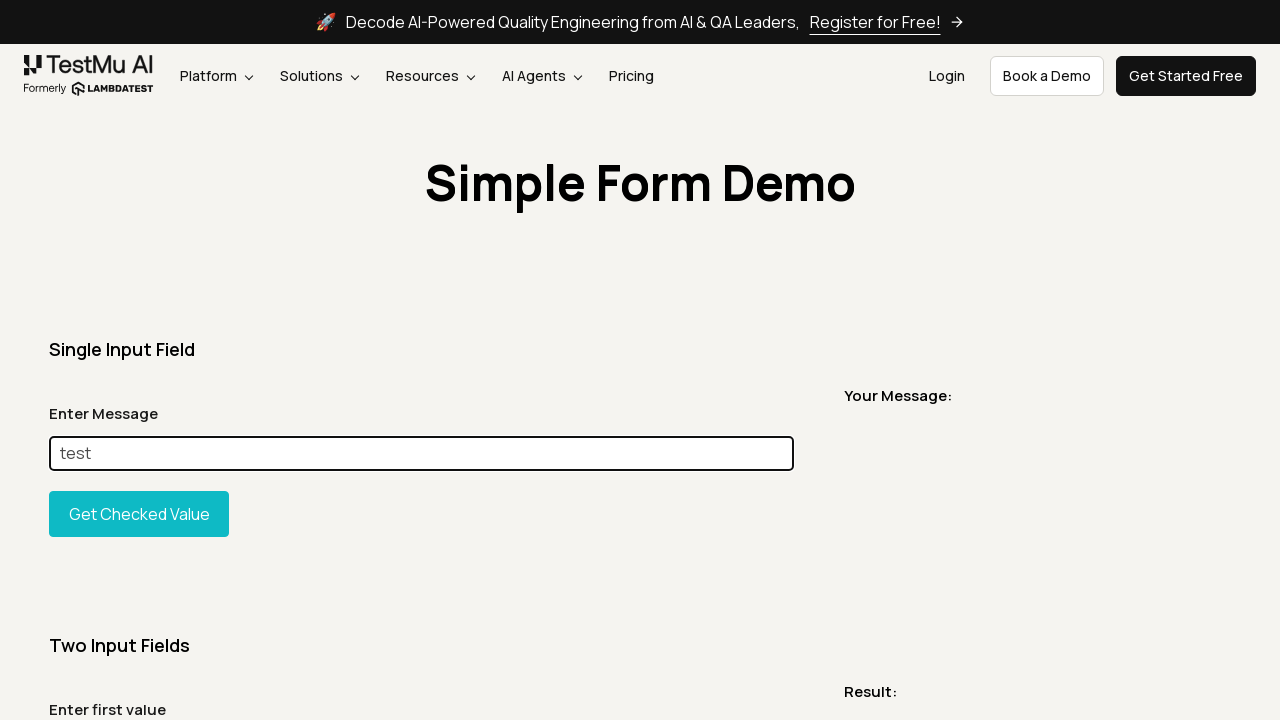

Filled input field with 'new value' (cleared previous content) on input#user-message
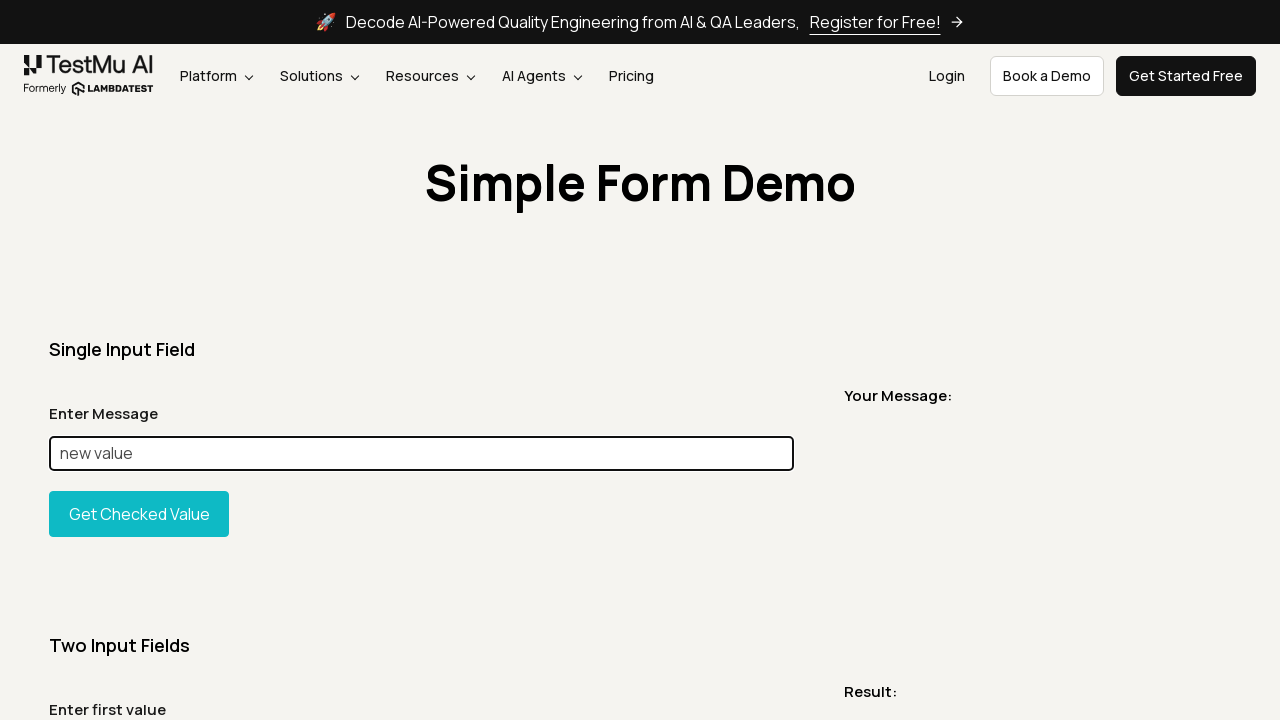

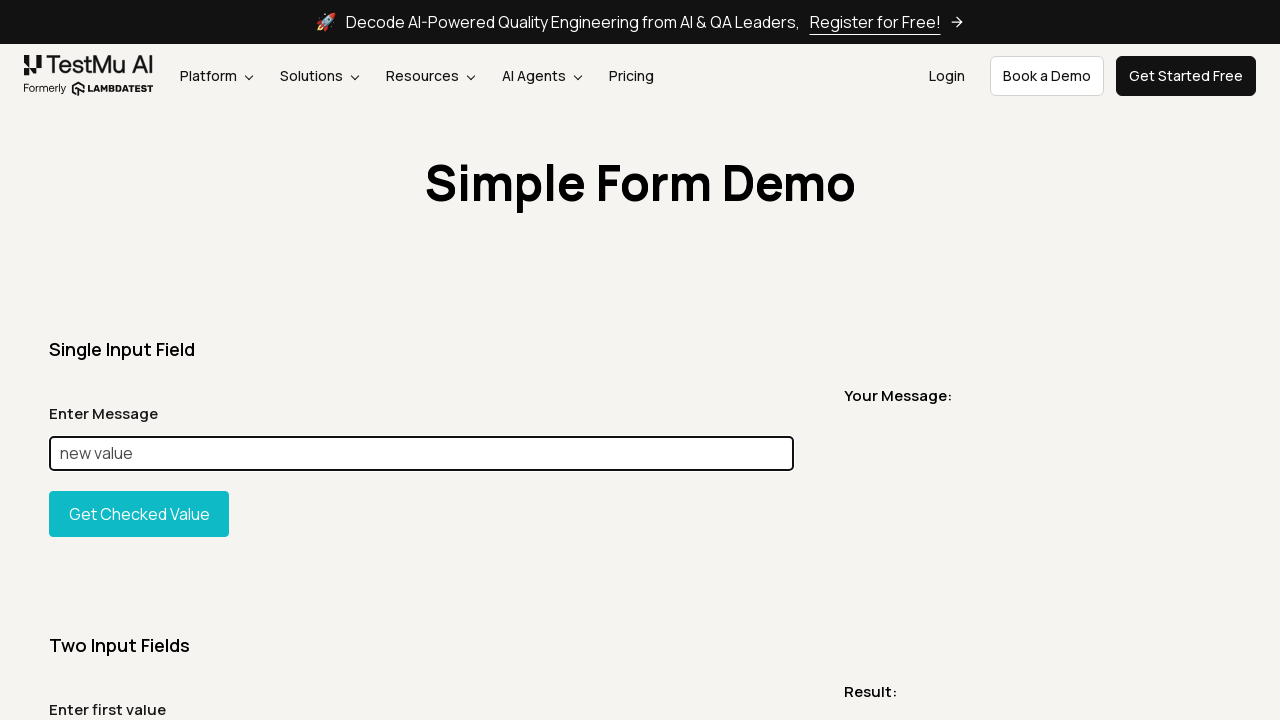